Tests handling a modal entry advertisement popup by waiting for it to appear and clicking the close button to dismiss it.

Starting URL: http://the-internet.herokuapp.com/entry_ad

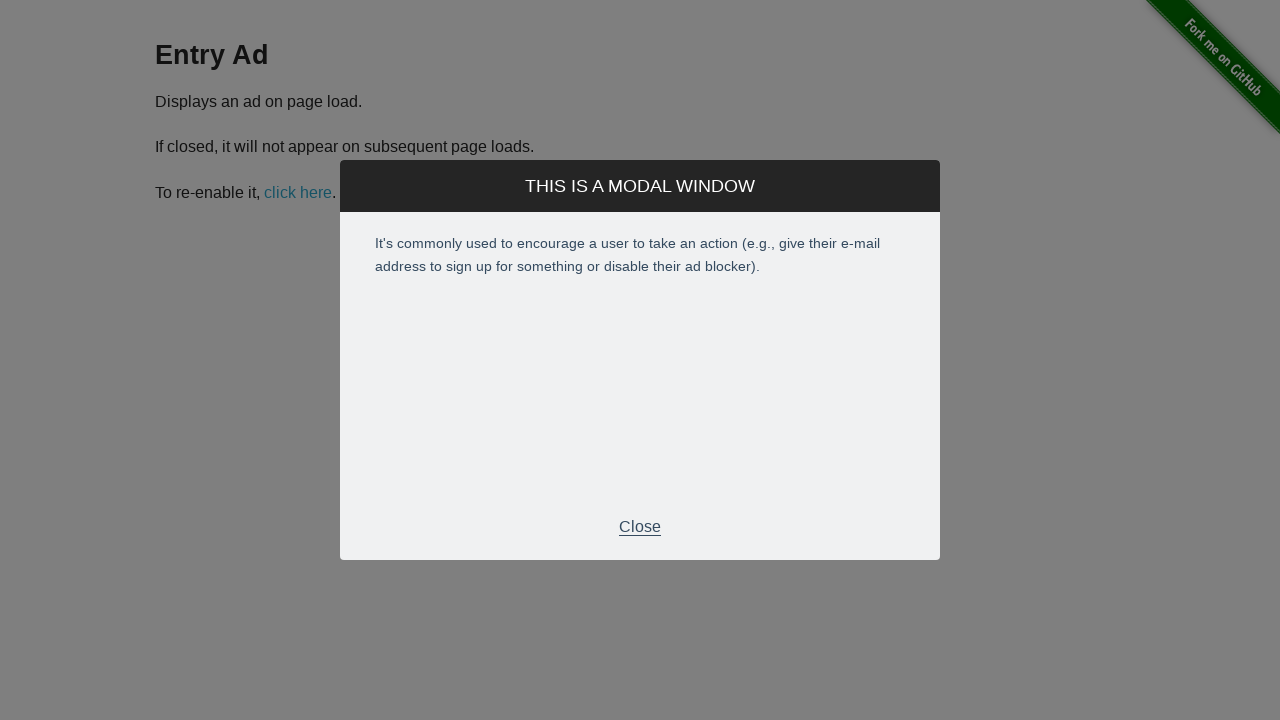

Entry ad modal close button became visible
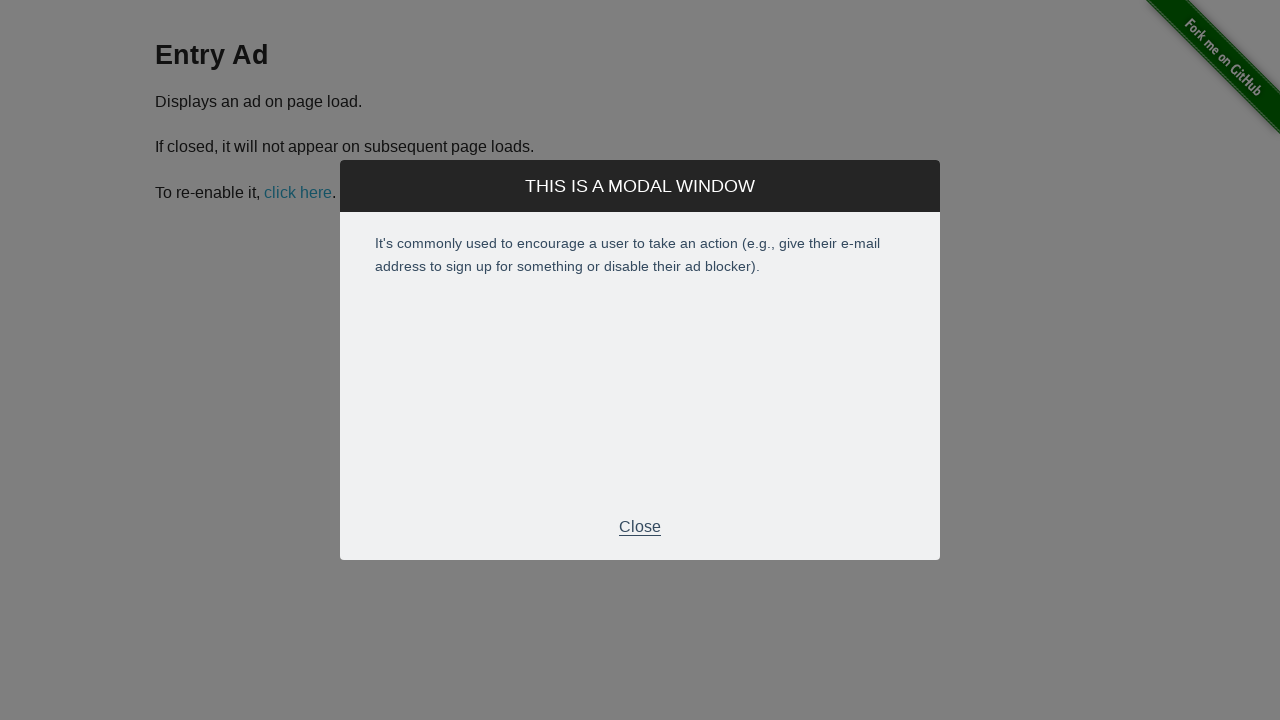

Clicked the close button to dismiss the entry ad modal at (640, 527) on xpath=//*[@id="modal"]/div[2]/div[3]/p
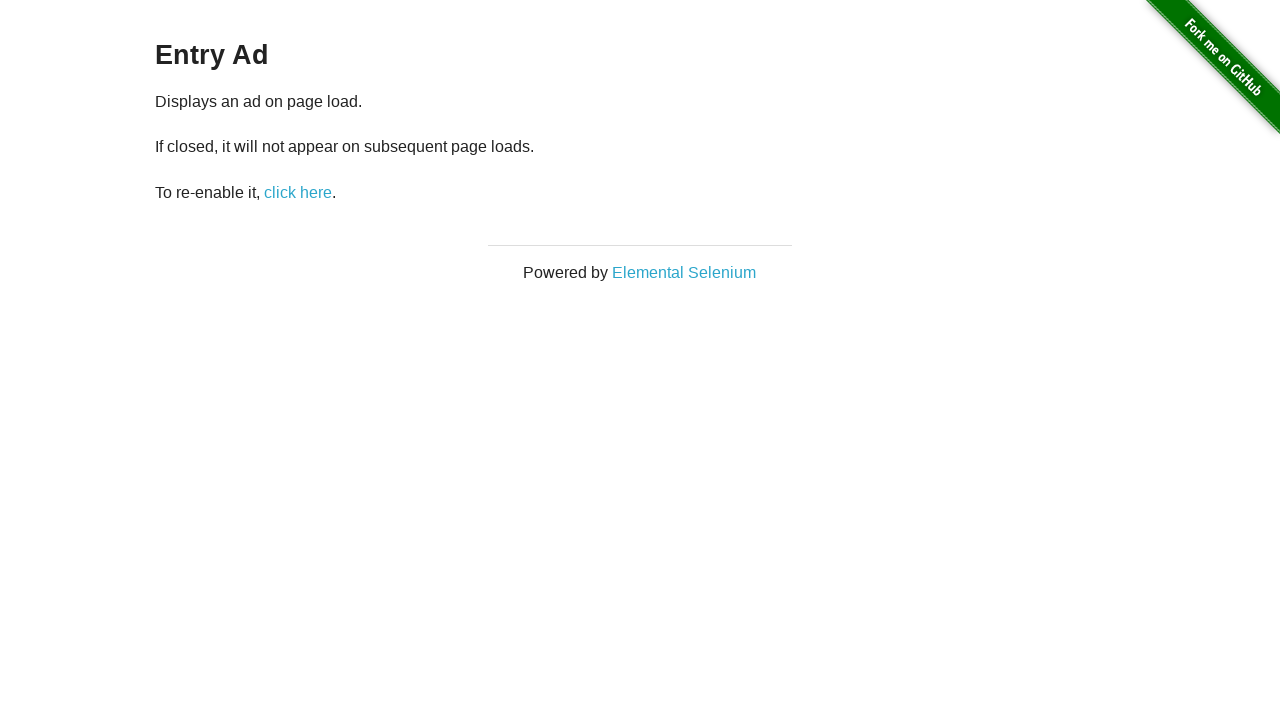

Entry ad modal is now hidden
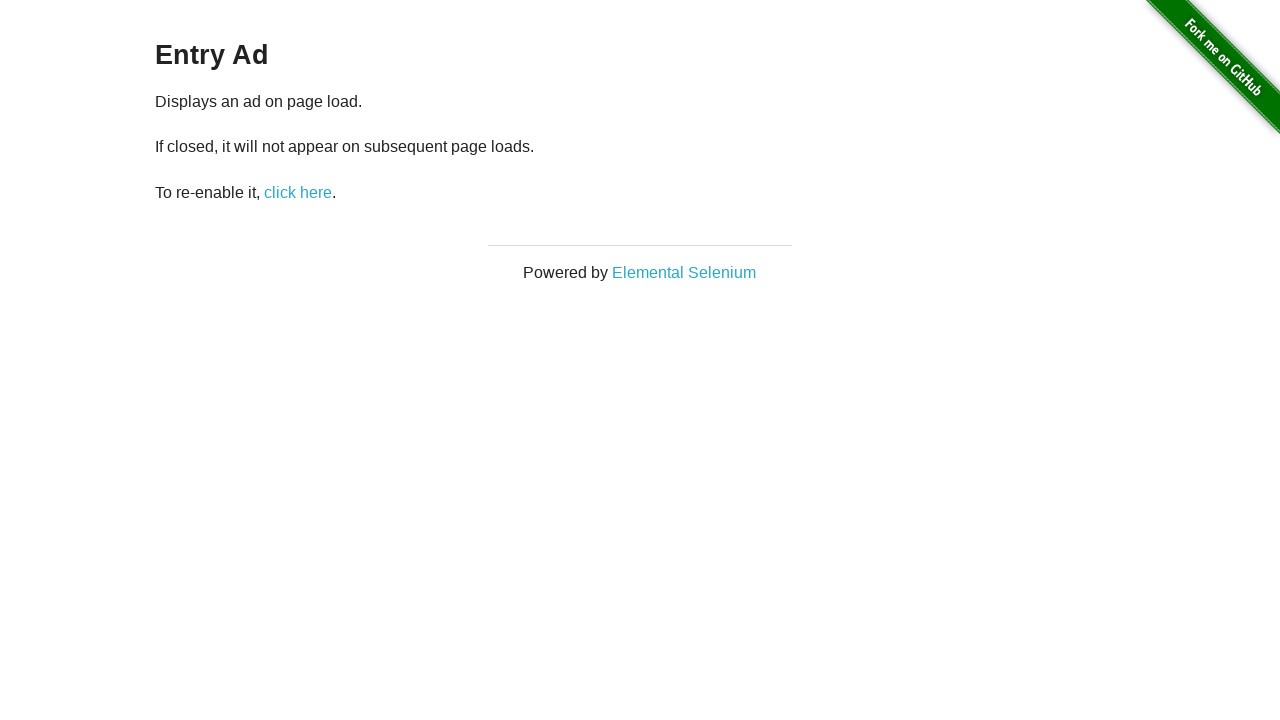

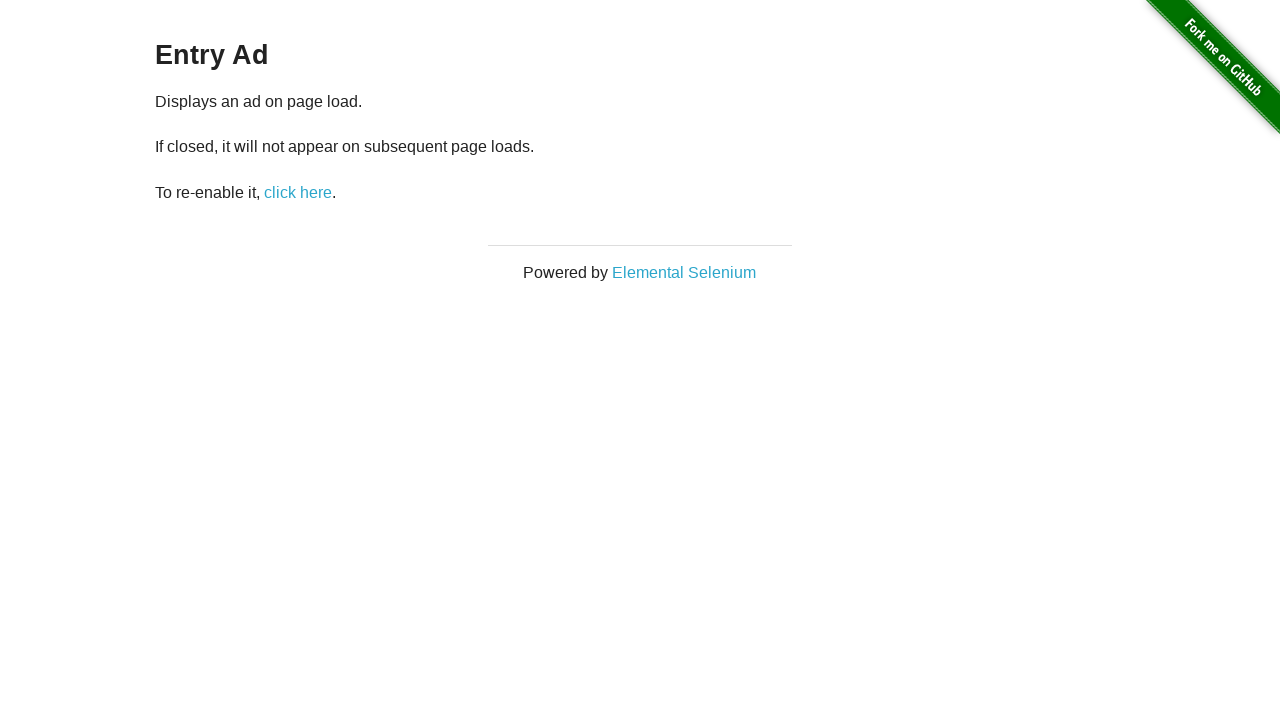